Navigates to the Selenium official website and maximizes the browser window

Starting URL: https://www.selenium.dev/

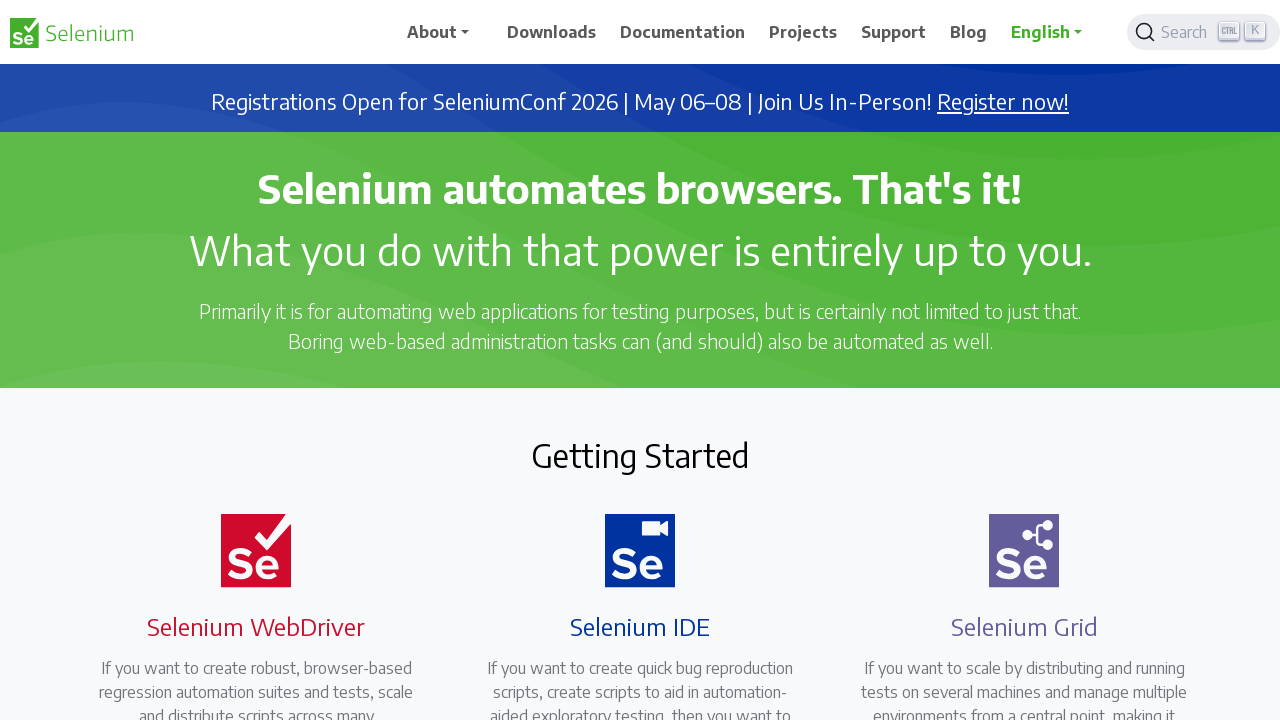

Maximized browser window to 1920x1080
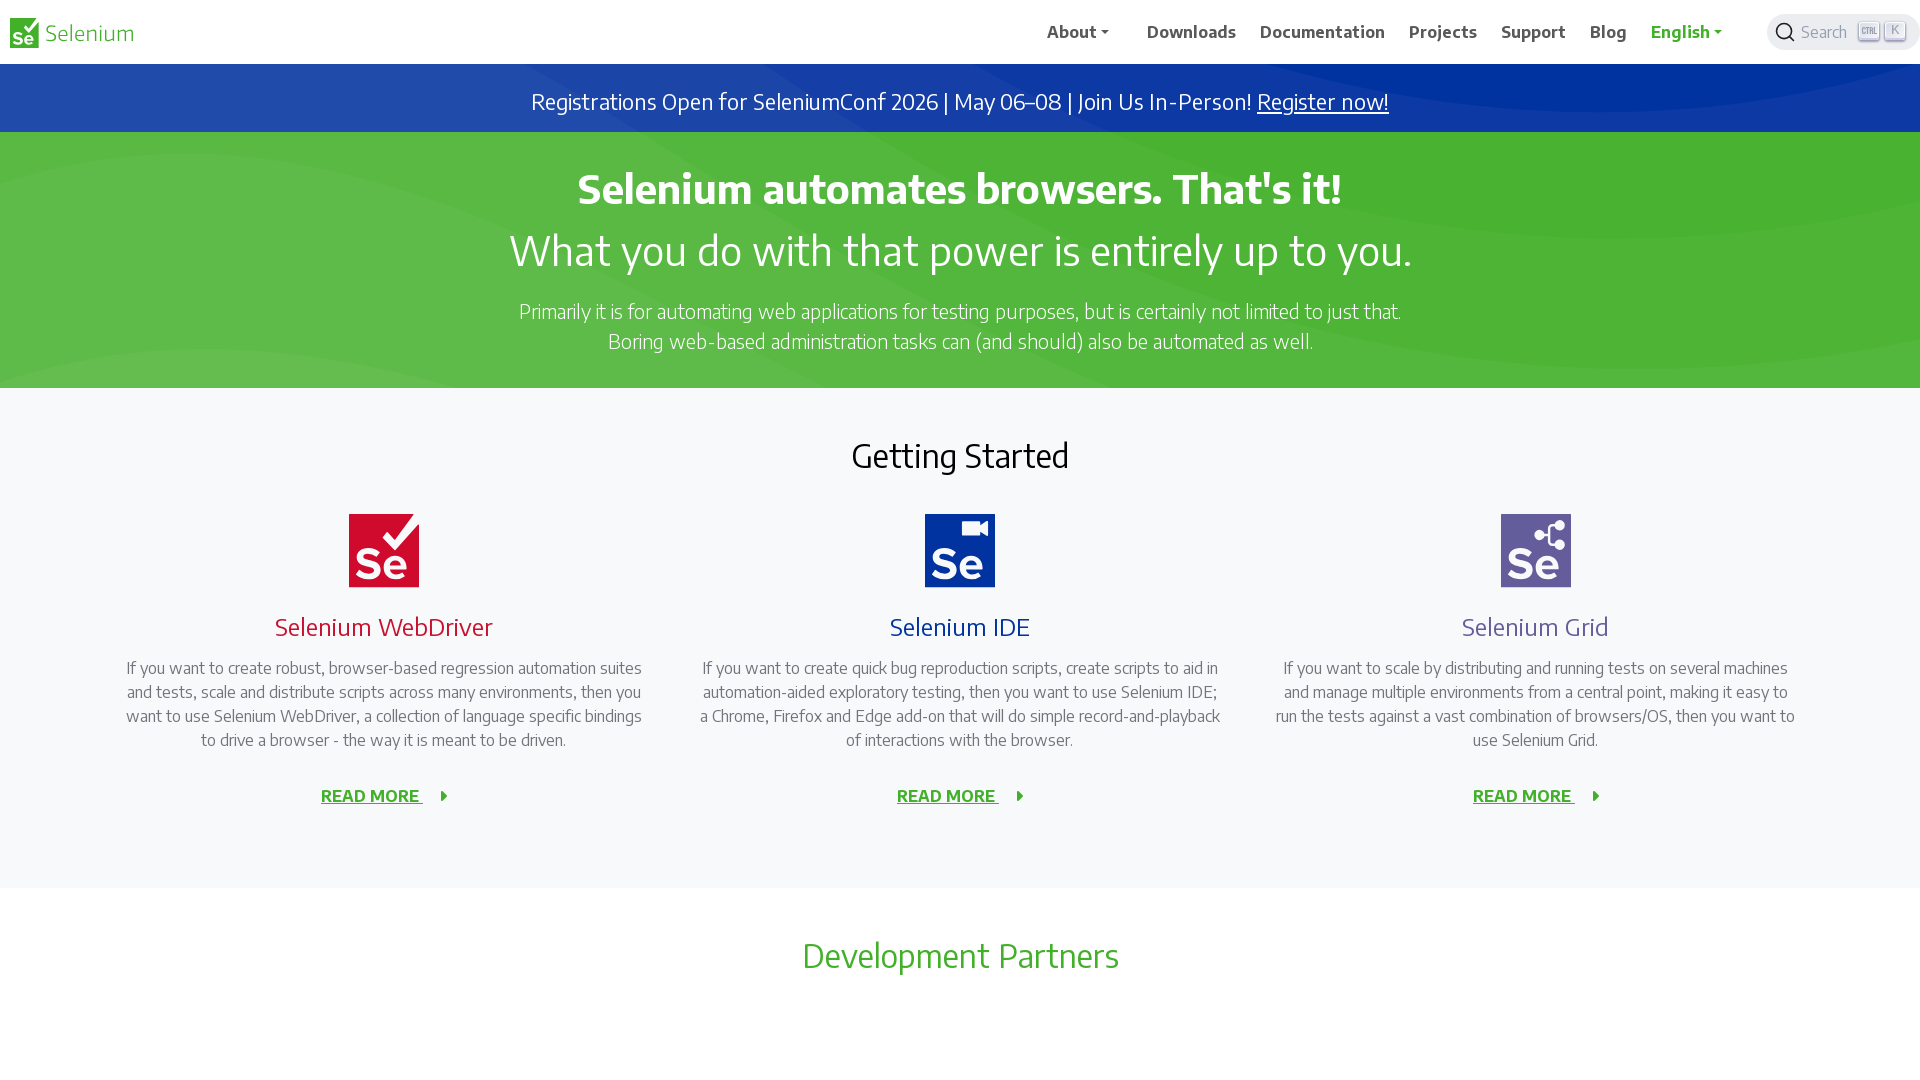

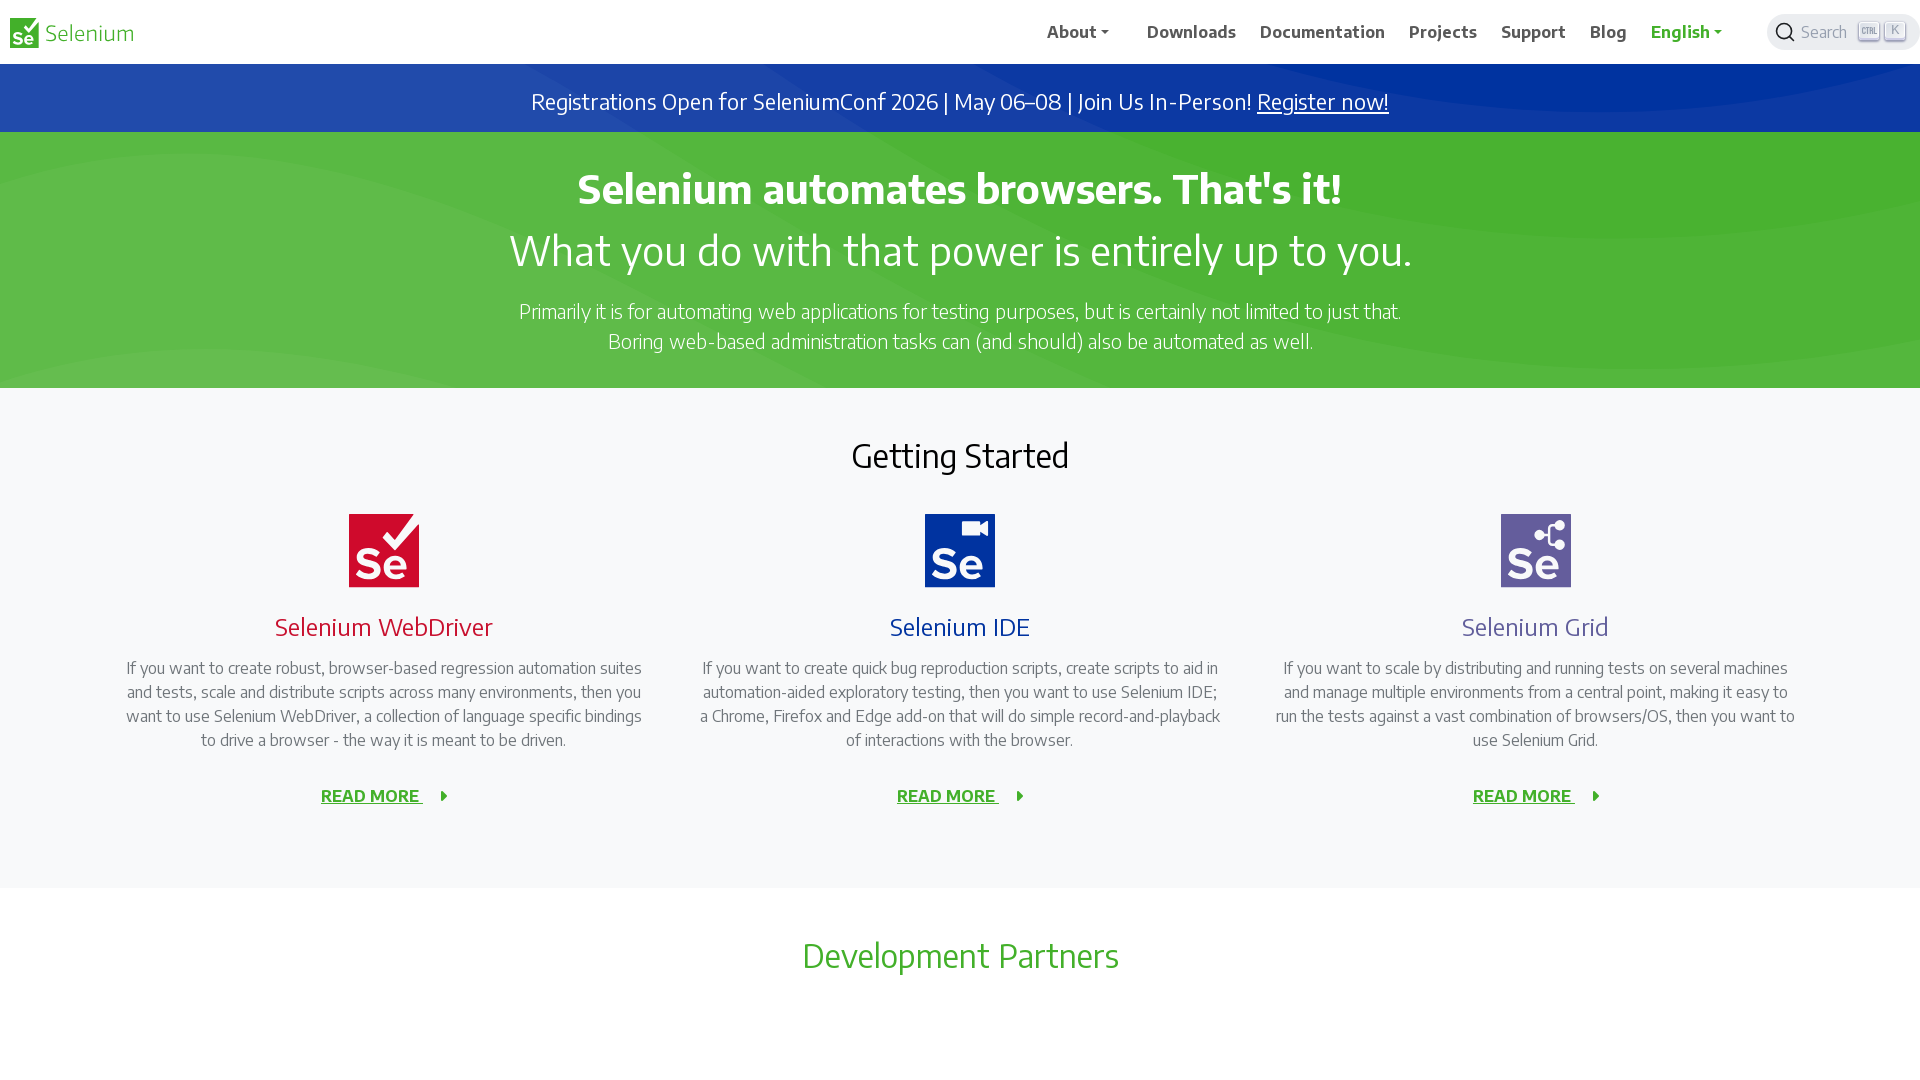